Tests adding 10 elements and then deleting all of them one by one

Starting URL: https://the-internet.herokuapp.com/add_remove_elements/

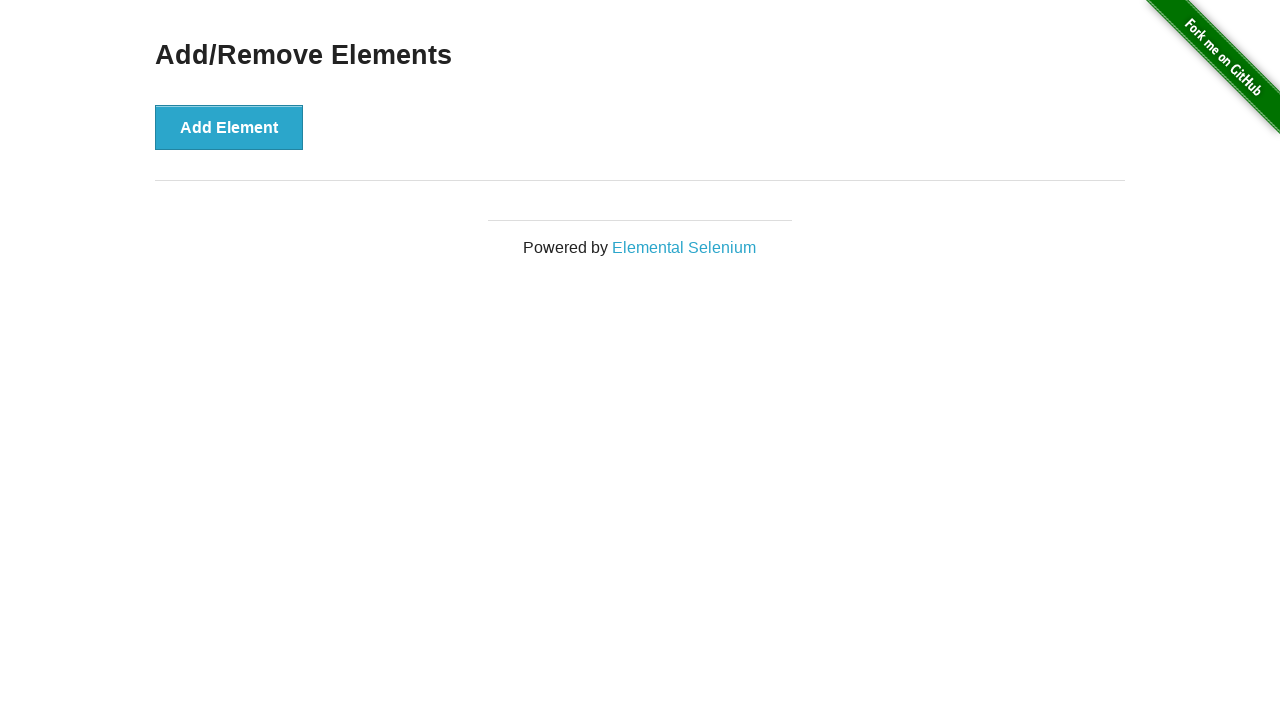

Clicked add element button (iteration 1/10) at (229, 127) on button[onclick='addElement()']
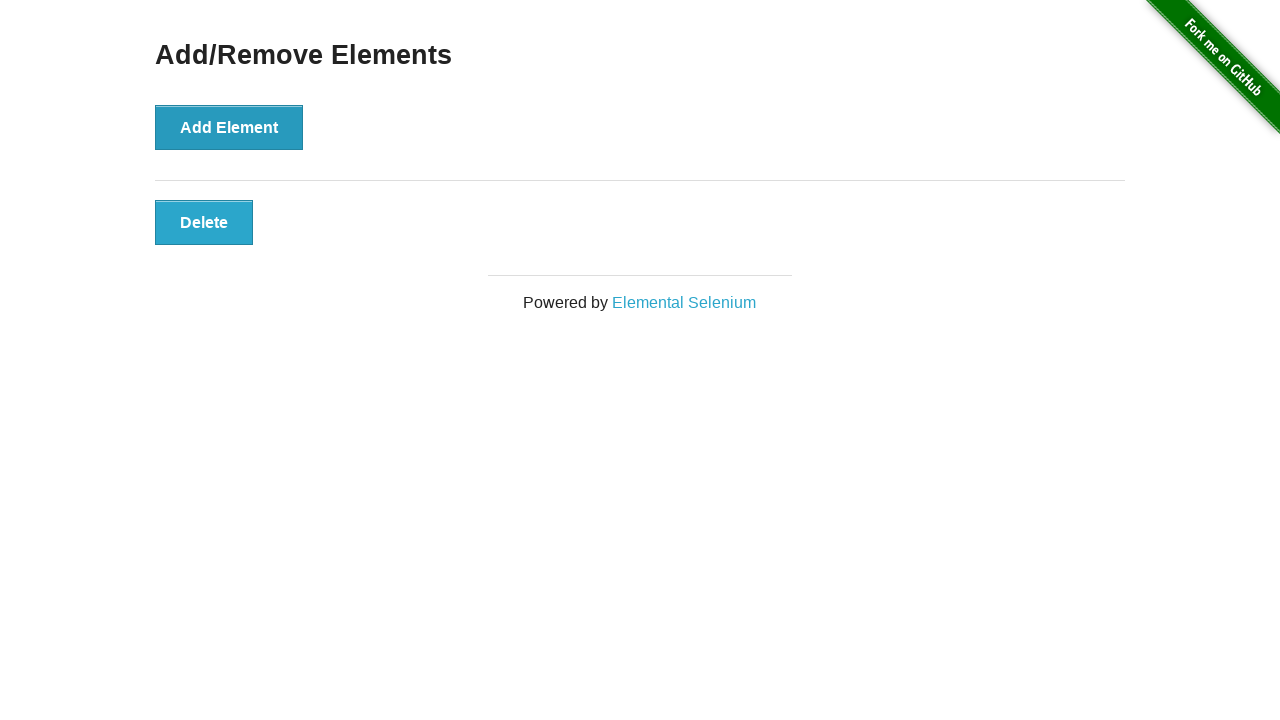

Clicked add element button (iteration 2/10) at (229, 127) on button[onclick='addElement()']
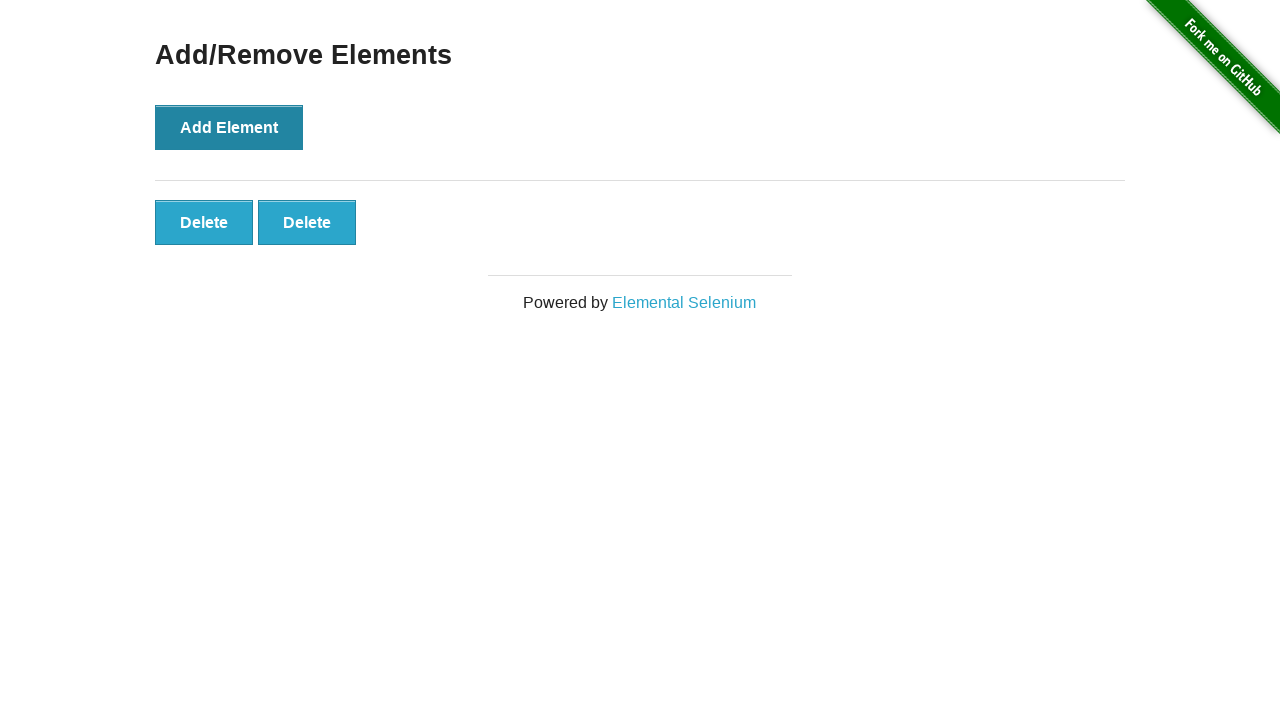

Clicked add element button (iteration 3/10) at (229, 127) on button[onclick='addElement()']
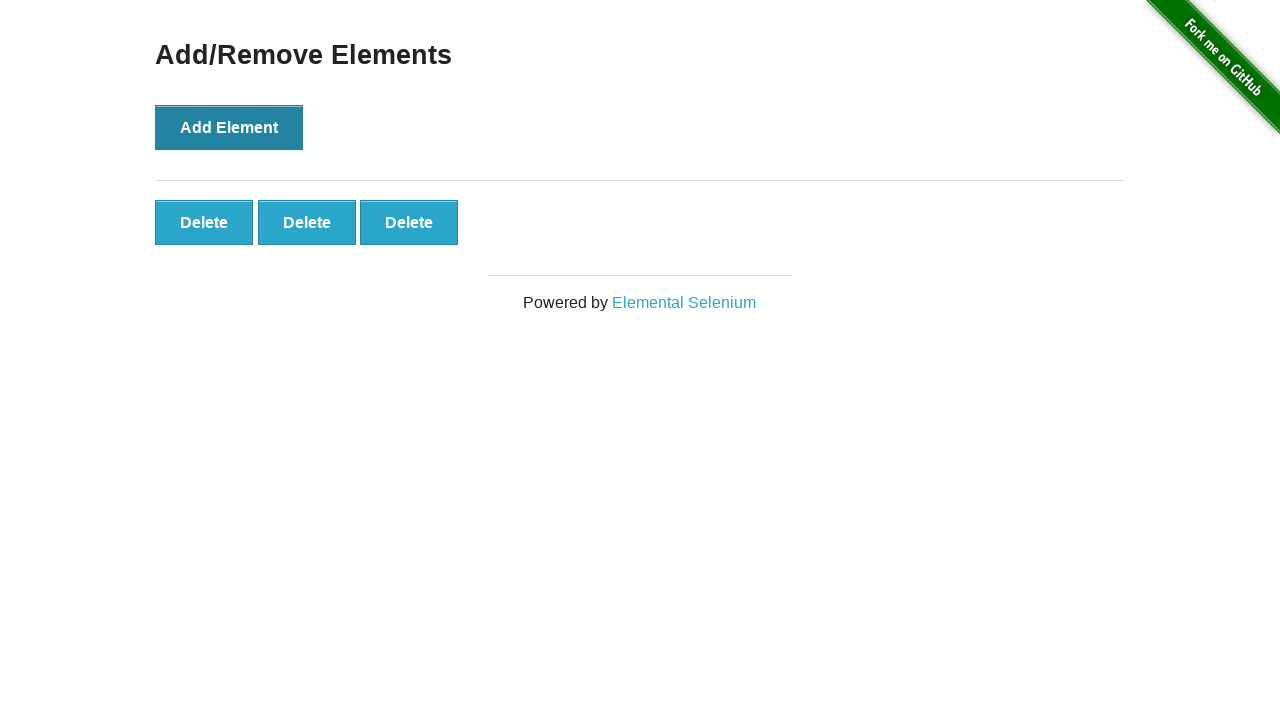

Clicked add element button (iteration 4/10) at (229, 127) on button[onclick='addElement()']
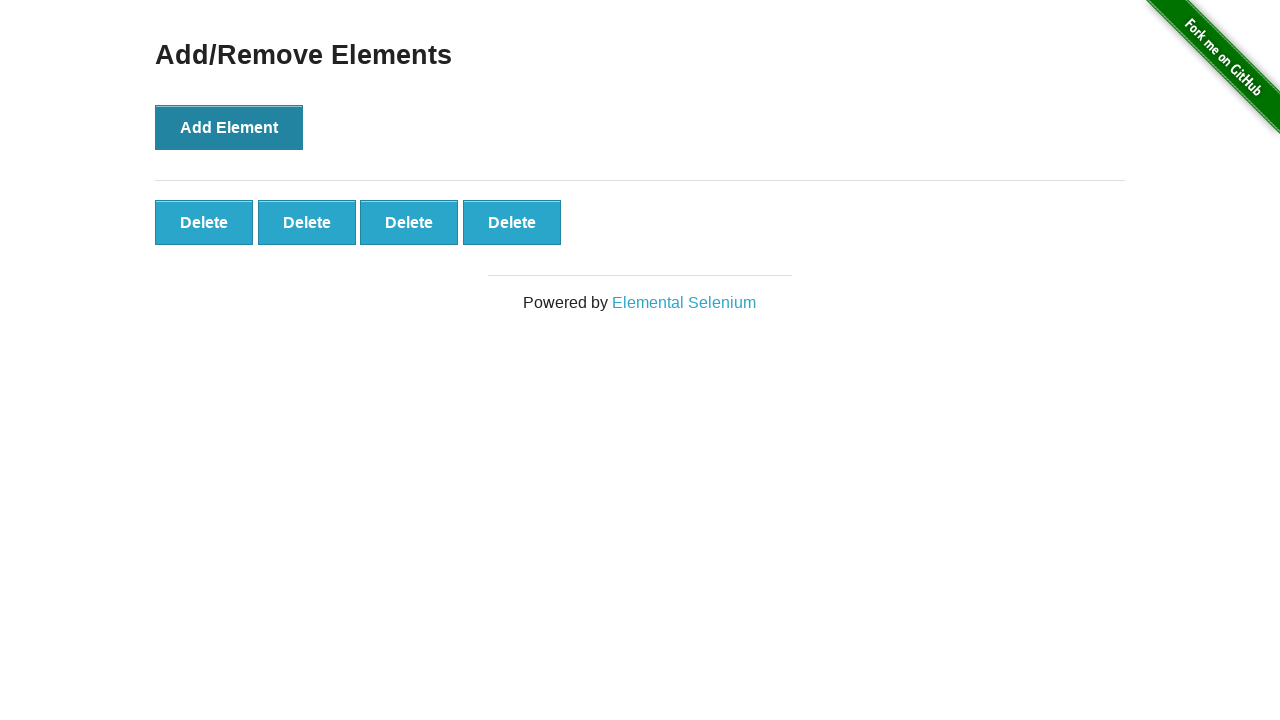

Clicked add element button (iteration 5/10) at (229, 127) on button[onclick='addElement()']
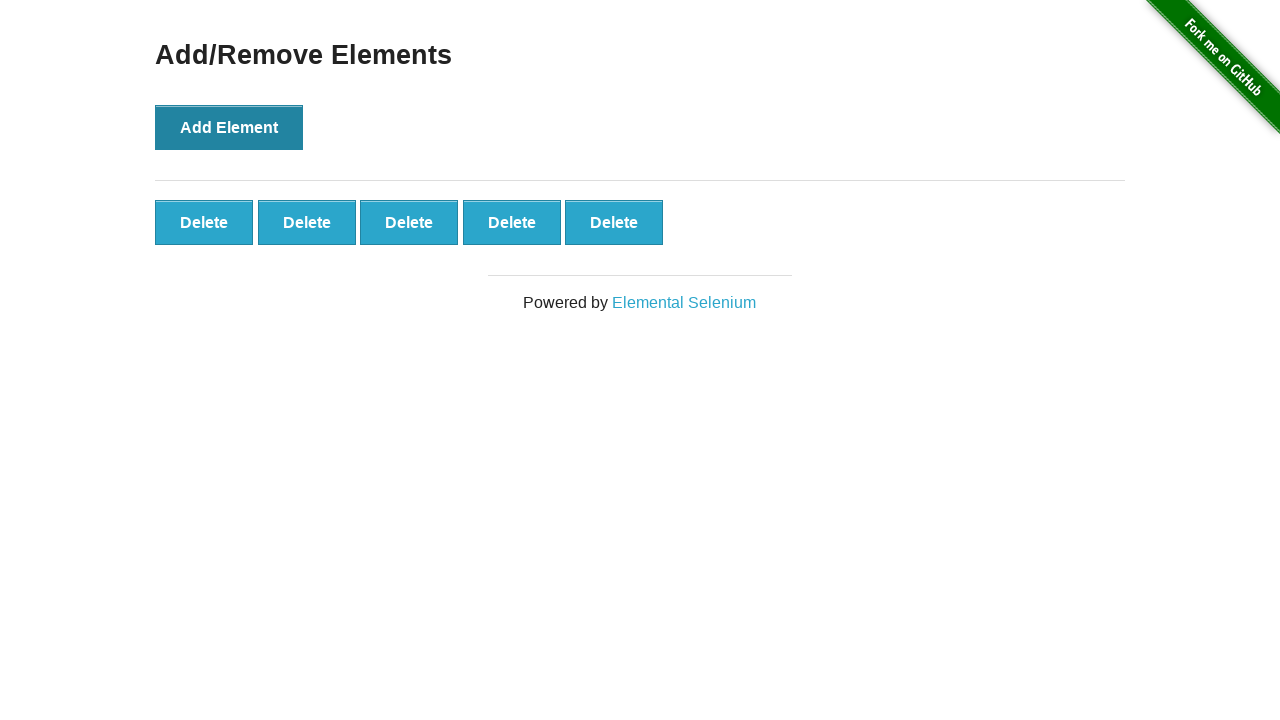

Clicked add element button (iteration 6/10) at (229, 127) on button[onclick='addElement()']
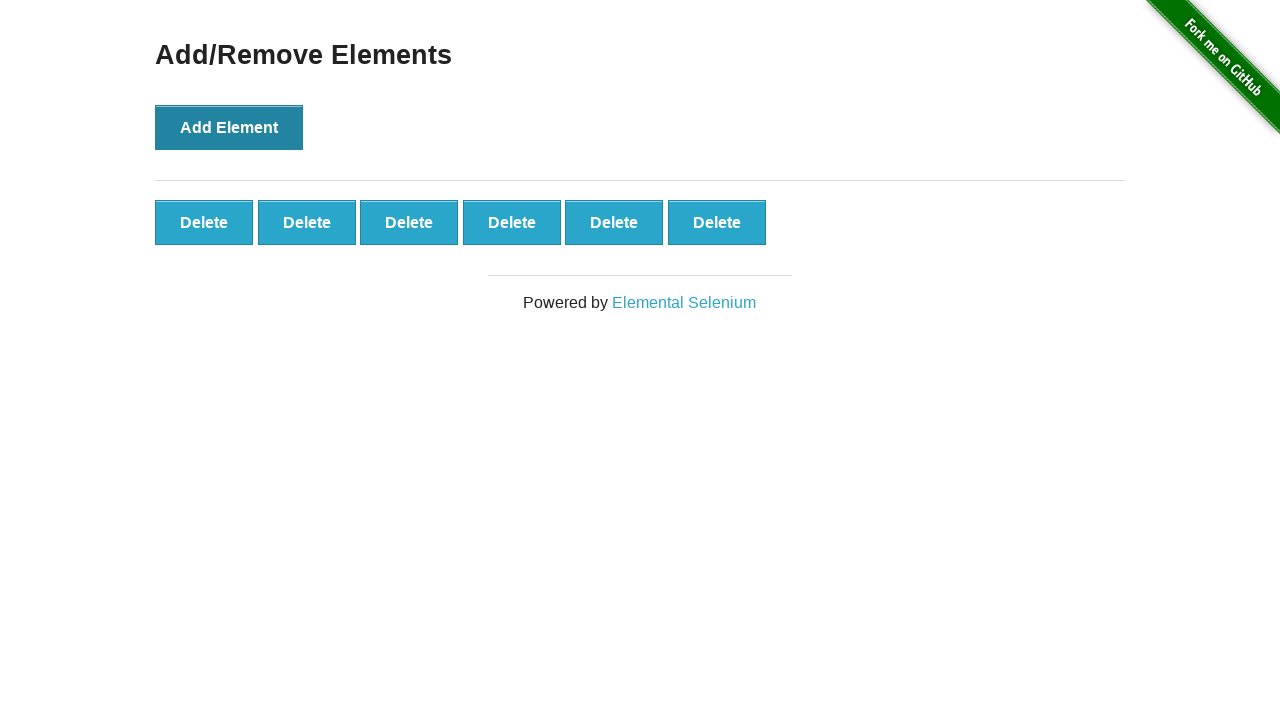

Clicked add element button (iteration 7/10) at (229, 127) on button[onclick='addElement()']
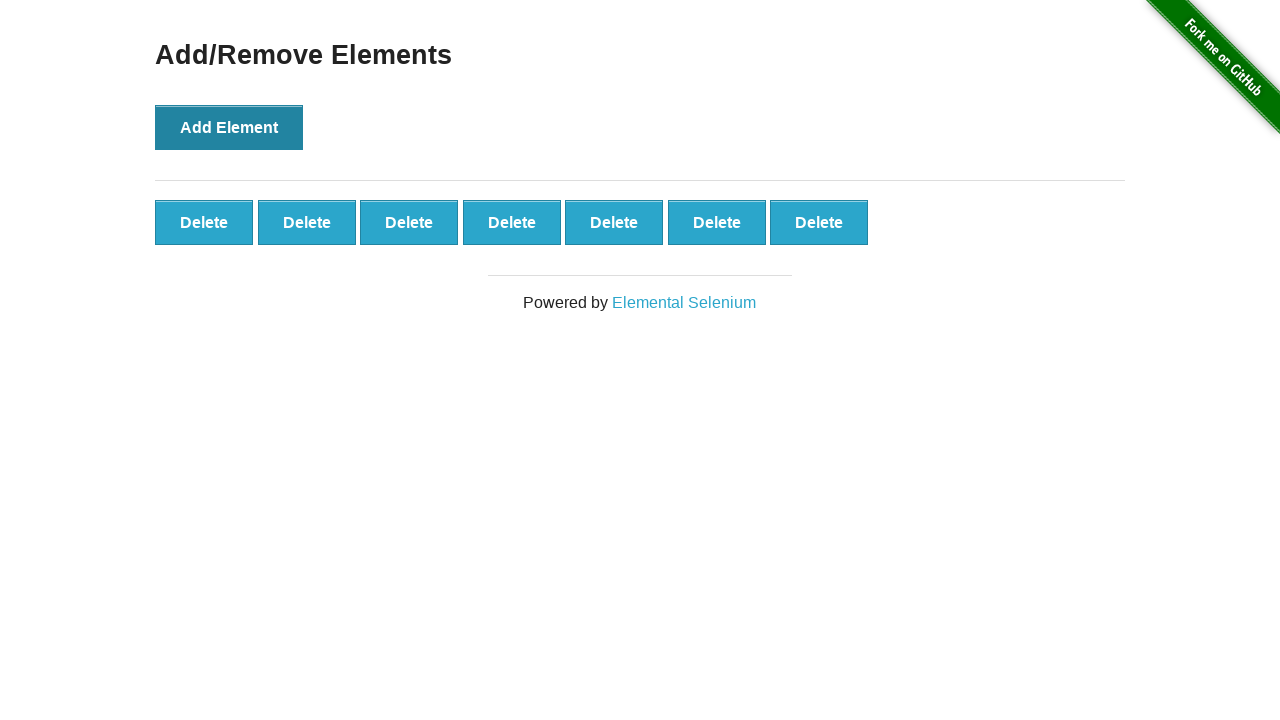

Clicked add element button (iteration 8/10) at (229, 127) on button[onclick='addElement()']
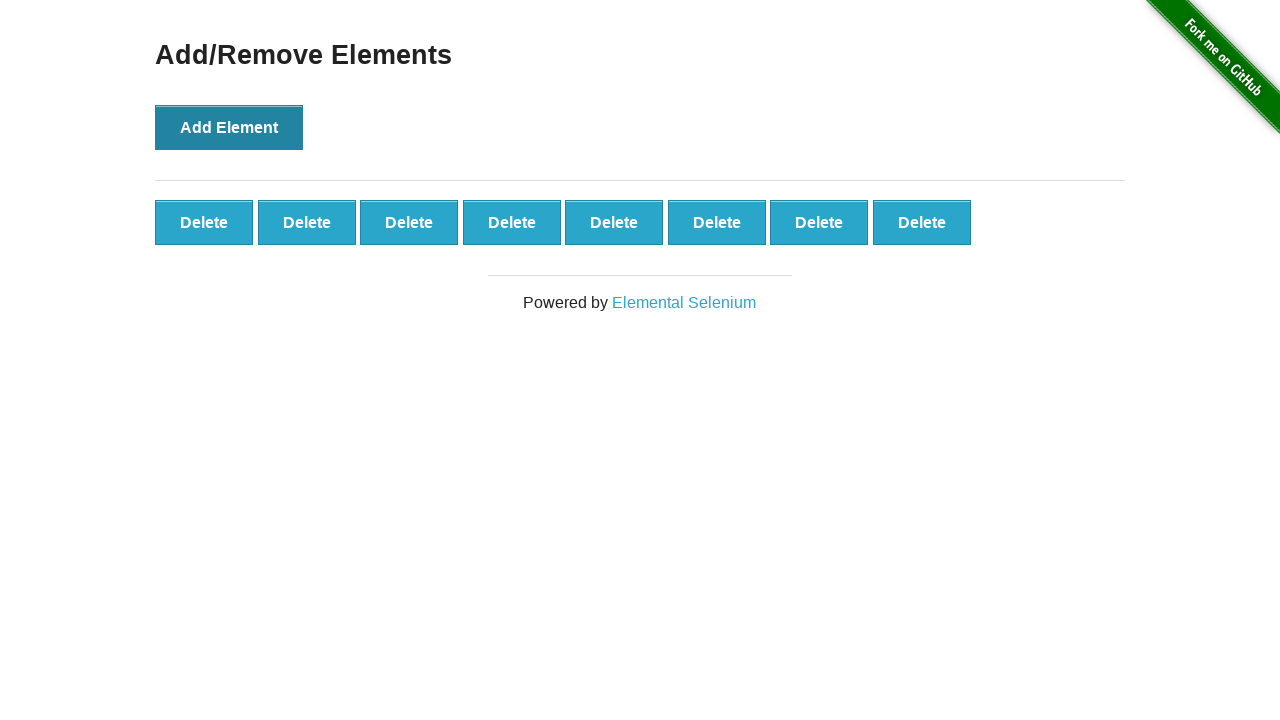

Clicked add element button (iteration 9/10) at (229, 127) on button[onclick='addElement()']
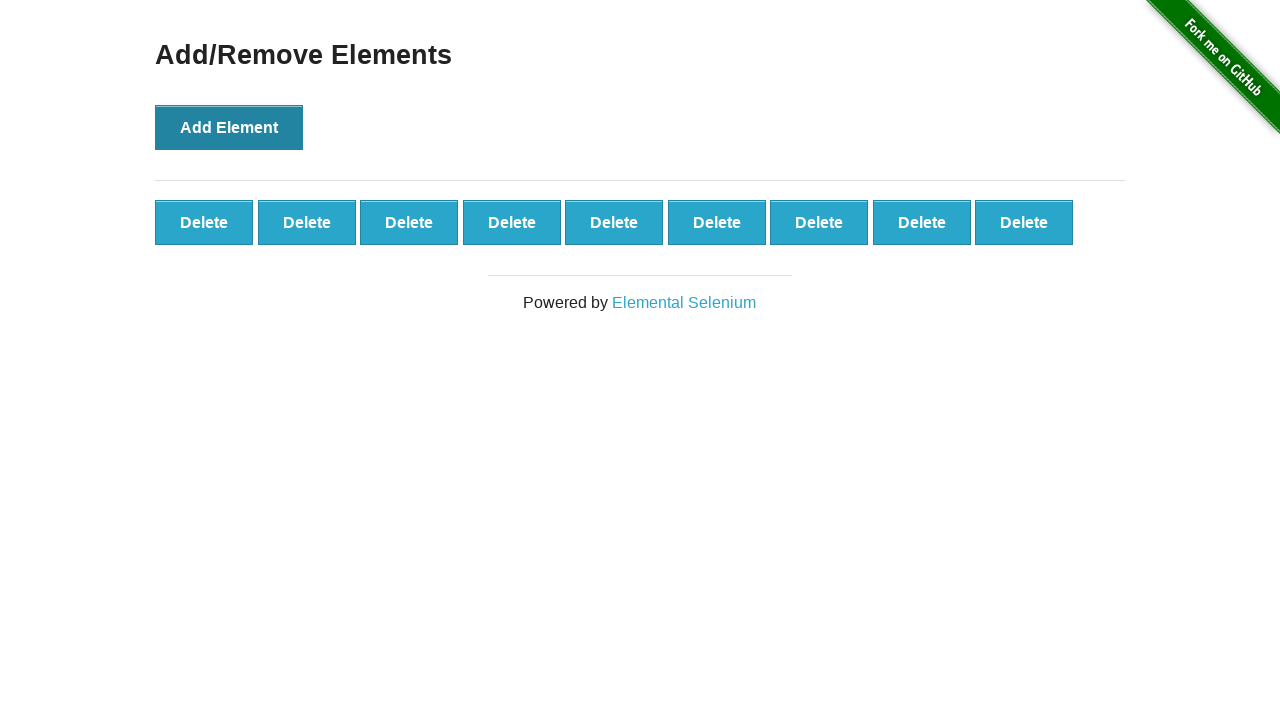

Clicked add element button (iteration 10/10) at (229, 127) on button[onclick='addElement()']
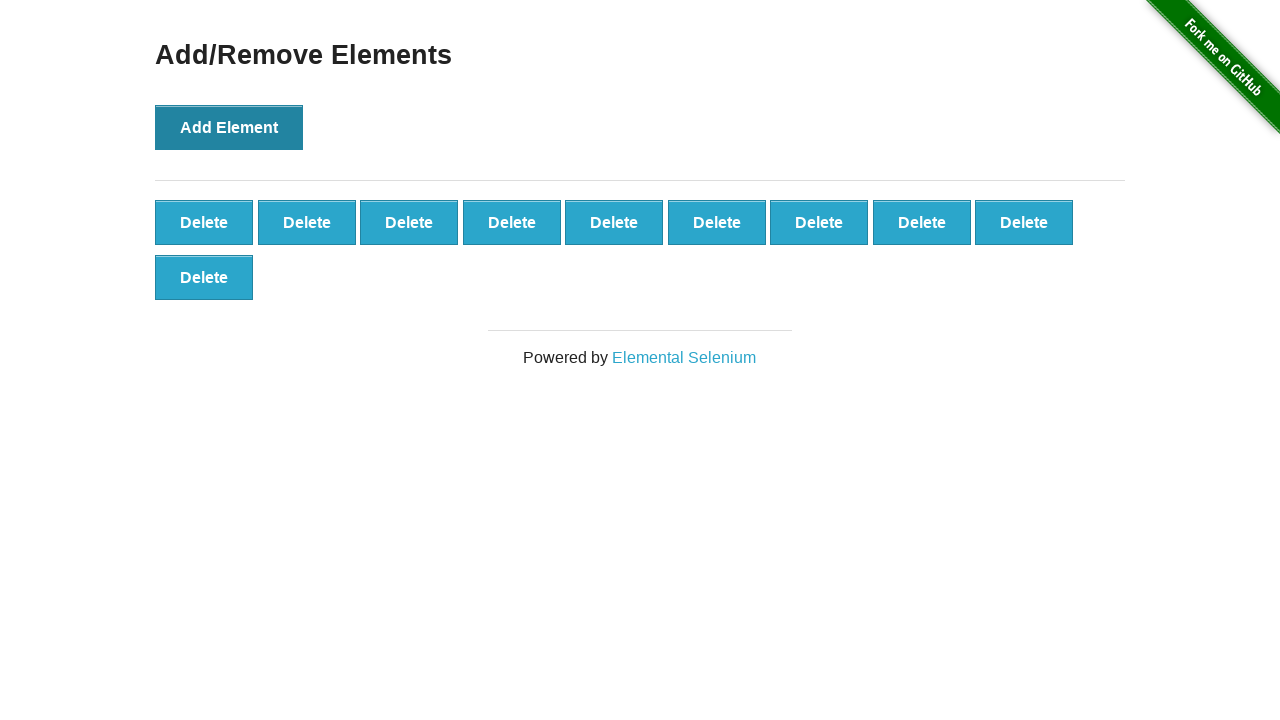

Verified that 10 delete buttons are present
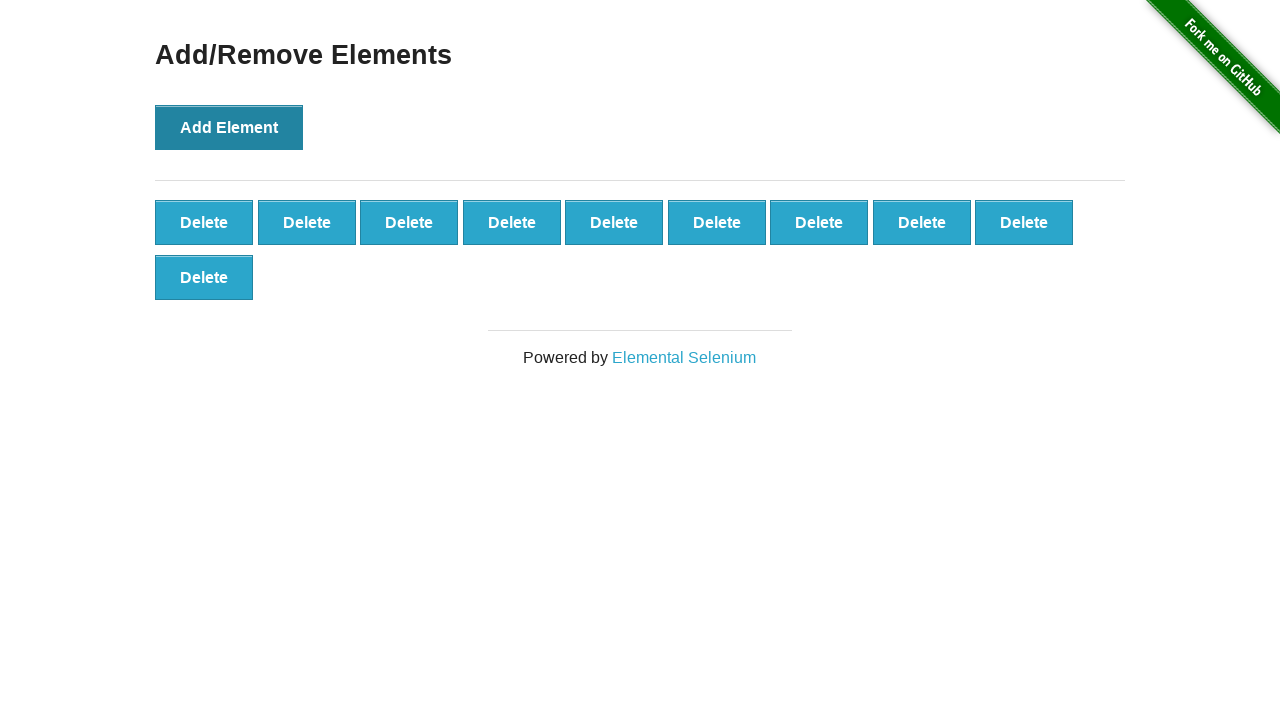

Clicked delete button to remove element (iteration 1/10) at (204, 222) on button[onclick='deleteElement()'] >> nth=0
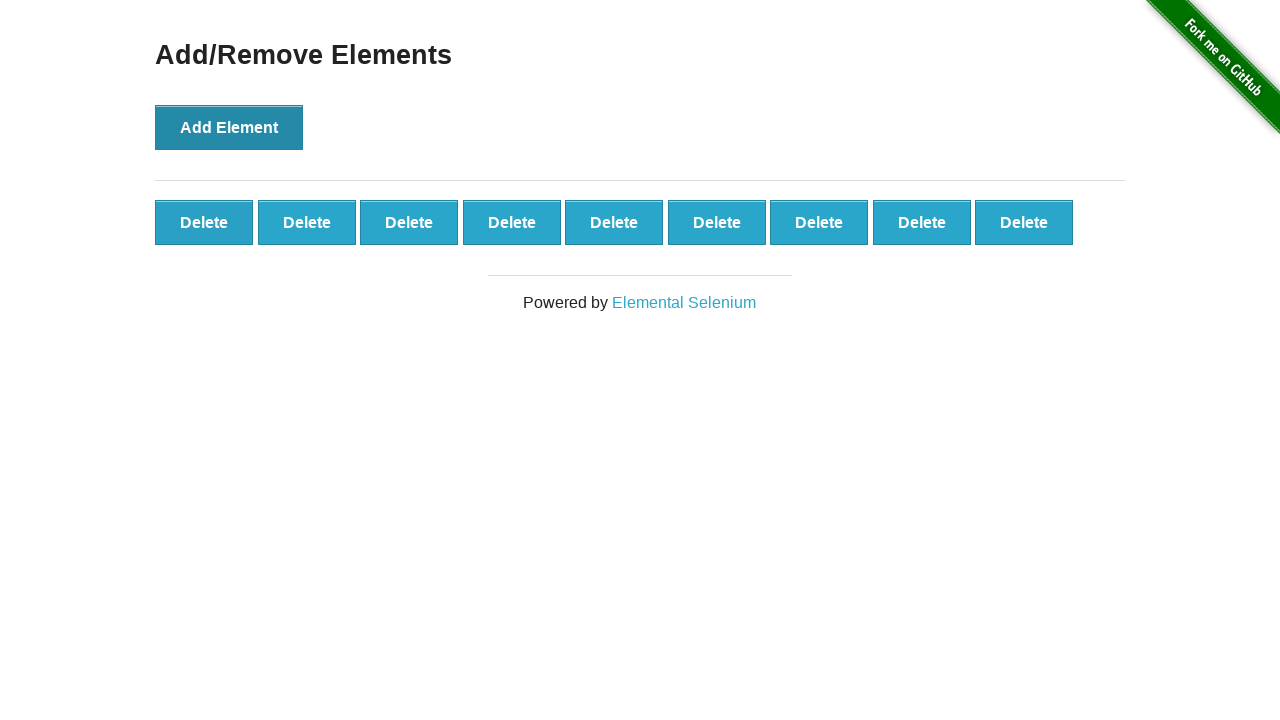

Clicked delete button to remove element (iteration 2/10) at (204, 222) on button[onclick='deleteElement()'] >> nth=0
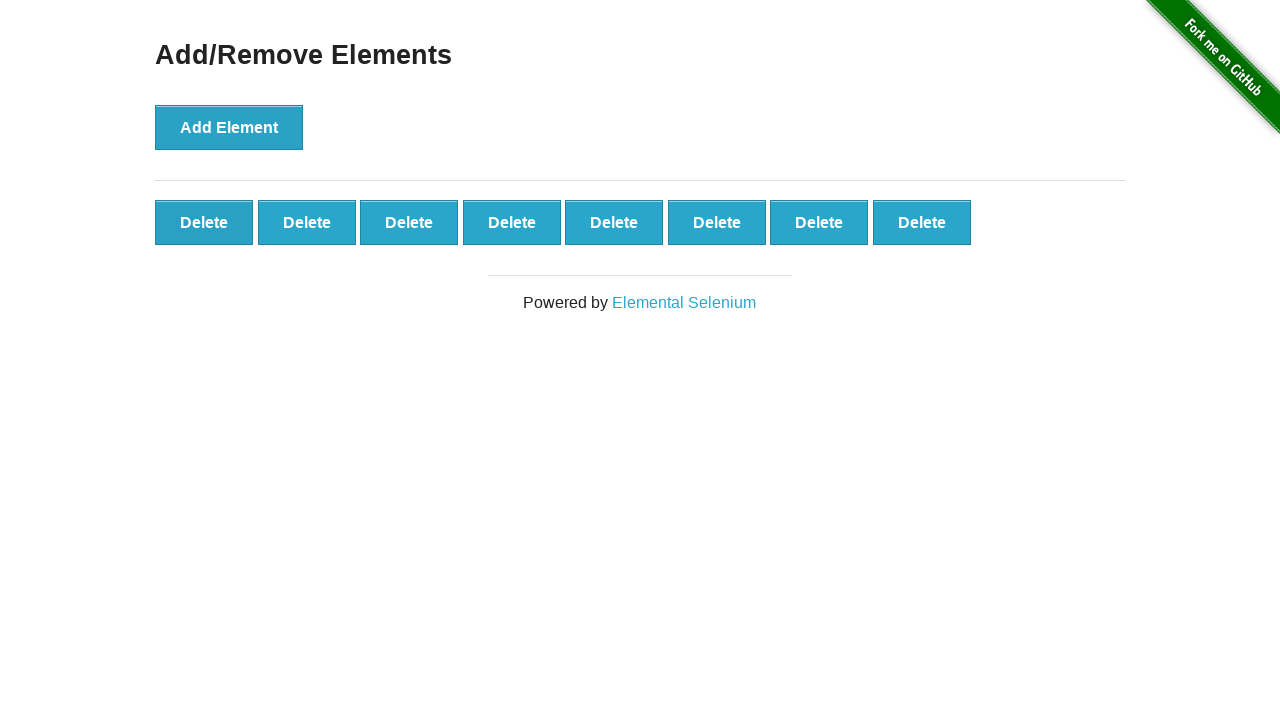

Clicked delete button to remove element (iteration 3/10) at (204, 222) on button[onclick='deleteElement()'] >> nth=0
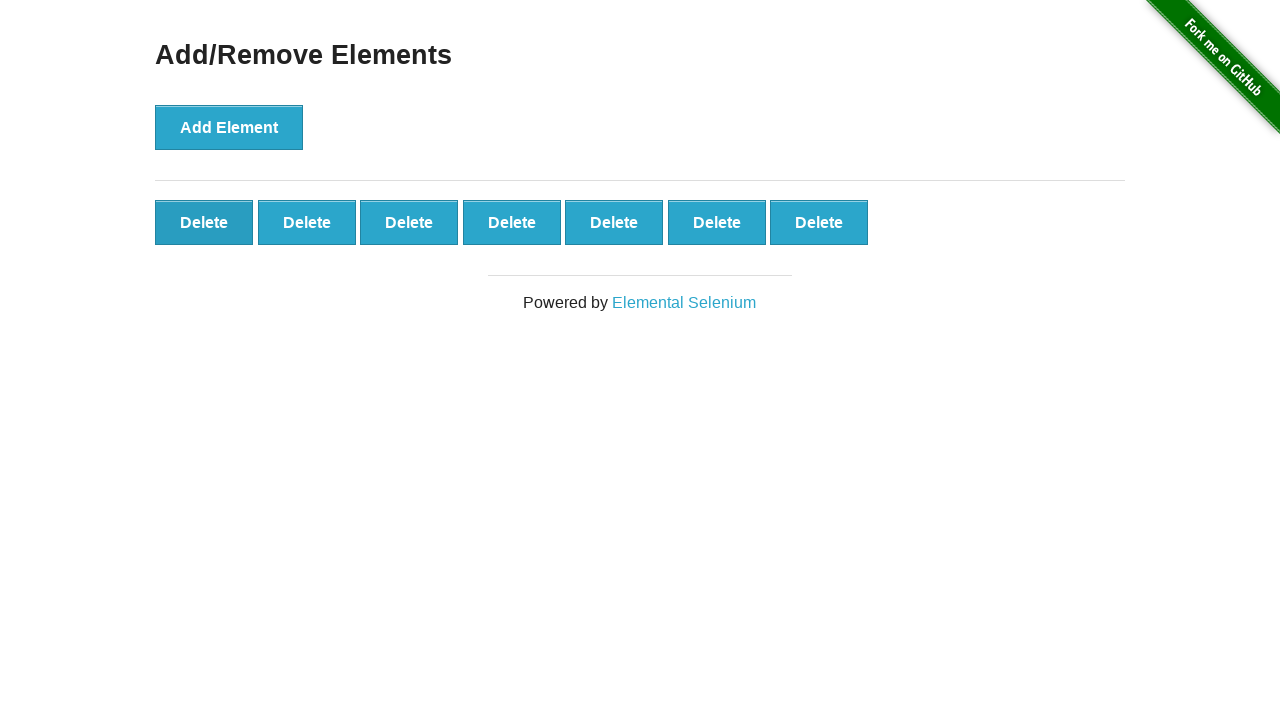

Clicked delete button to remove element (iteration 4/10) at (204, 222) on button[onclick='deleteElement()'] >> nth=0
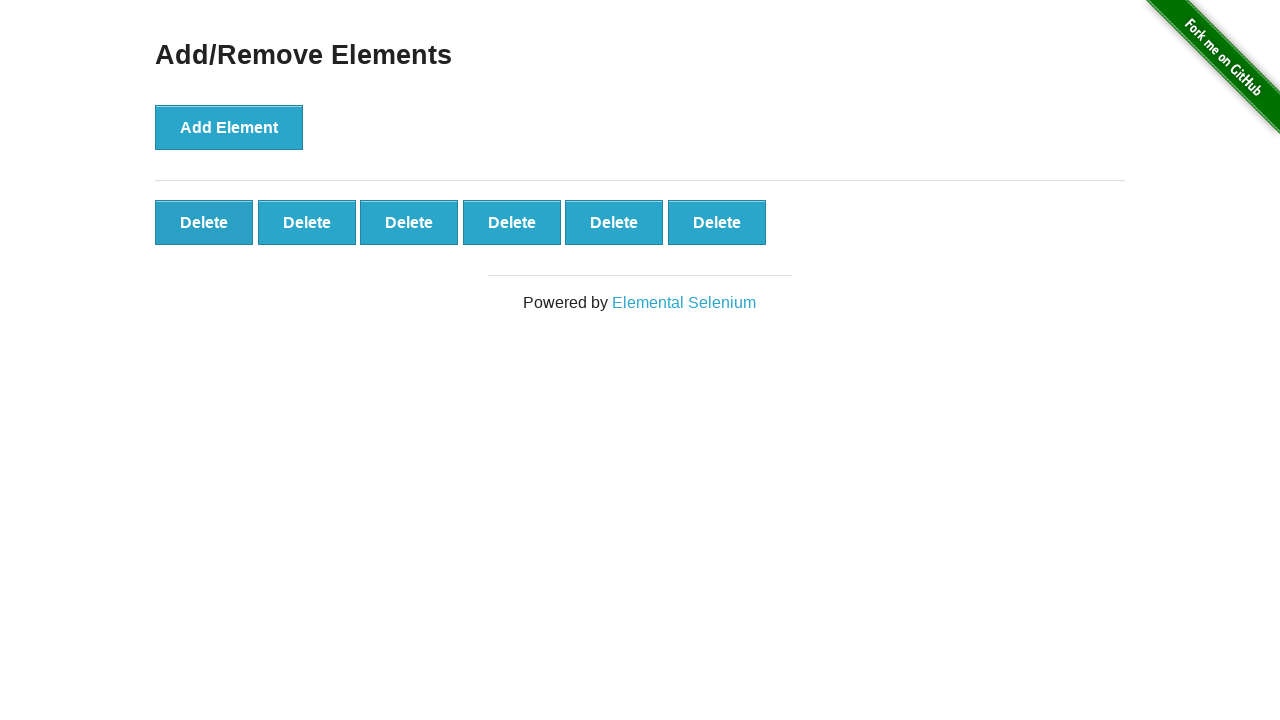

Clicked delete button to remove element (iteration 5/10) at (204, 222) on button[onclick='deleteElement()'] >> nth=0
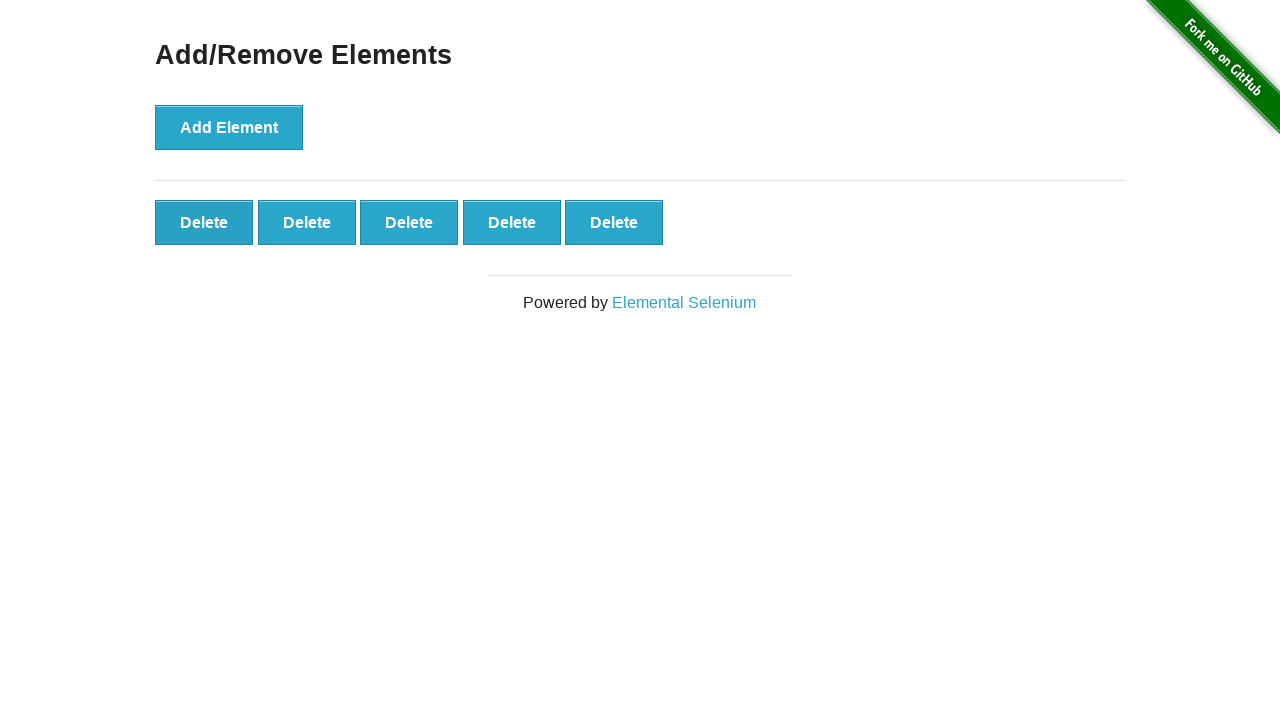

Clicked delete button to remove element (iteration 6/10) at (204, 222) on button[onclick='deleteElement()'] >> nth=0
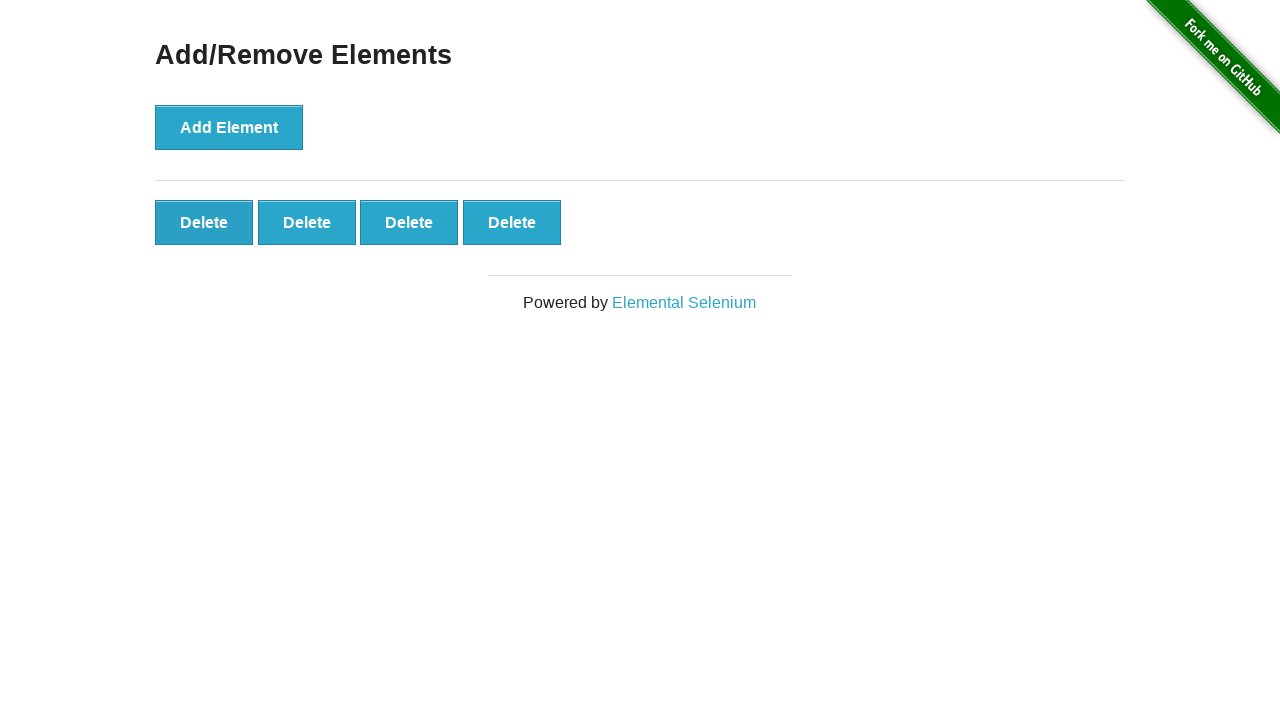

Clicked delete button to remove element (iteration 7/10) at (204, 222) on button[onclick='deleteElement()'] >> nth=0
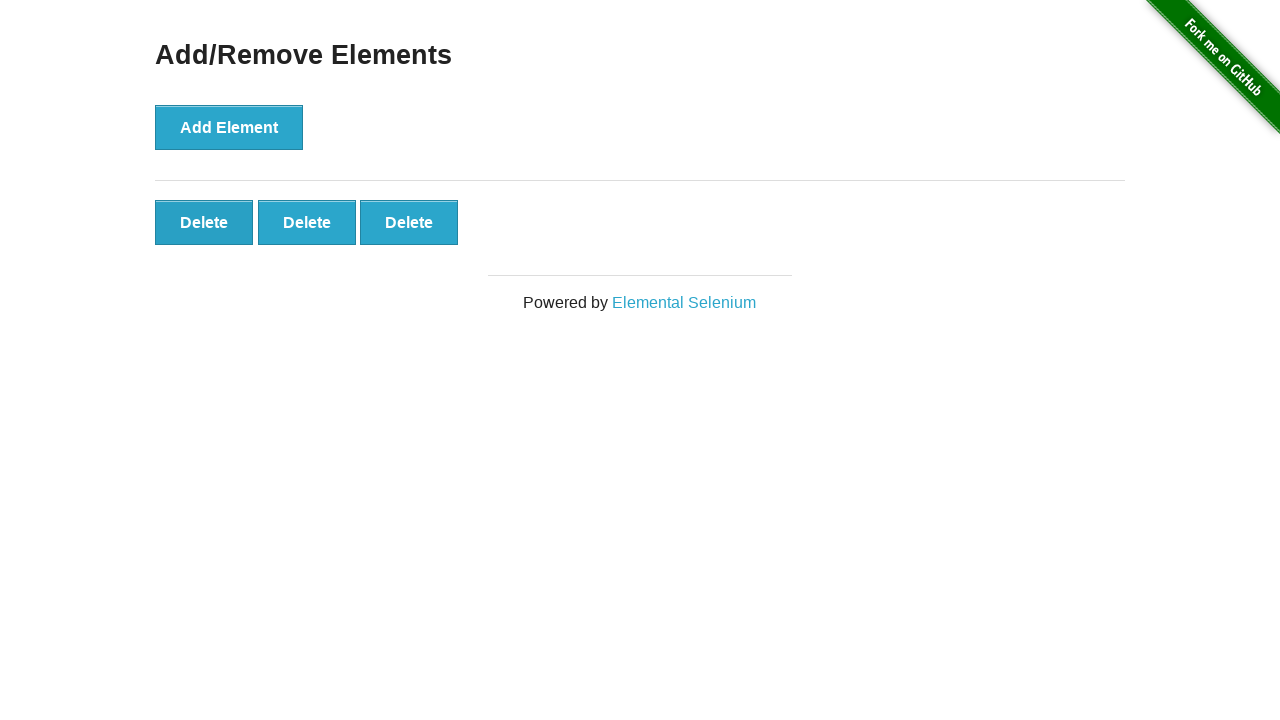

Clicked delete button to remove element (iteration 8/10) at (204, 222) on button[onclick='deleteElement()'] >> nth=0
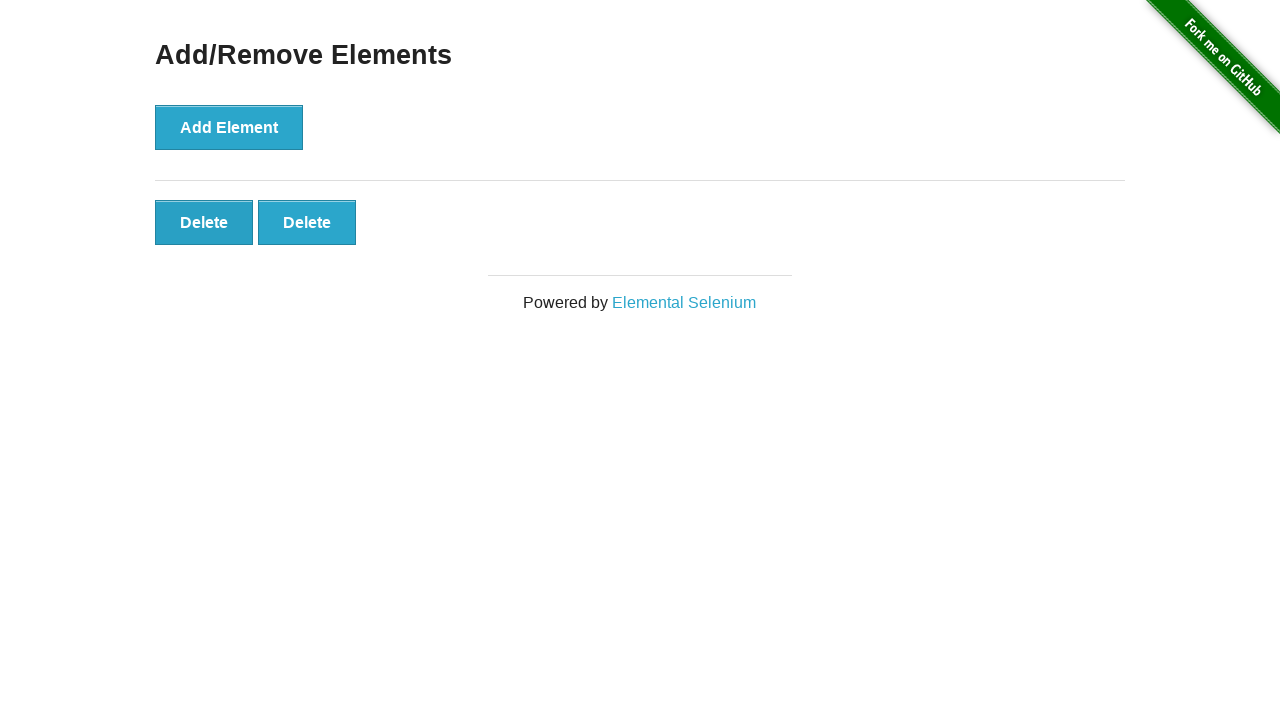

Clicked delete button to remove element (iteration 9/10) at (204, 222) on button[onclick='deleteElement()'] >> nth=0
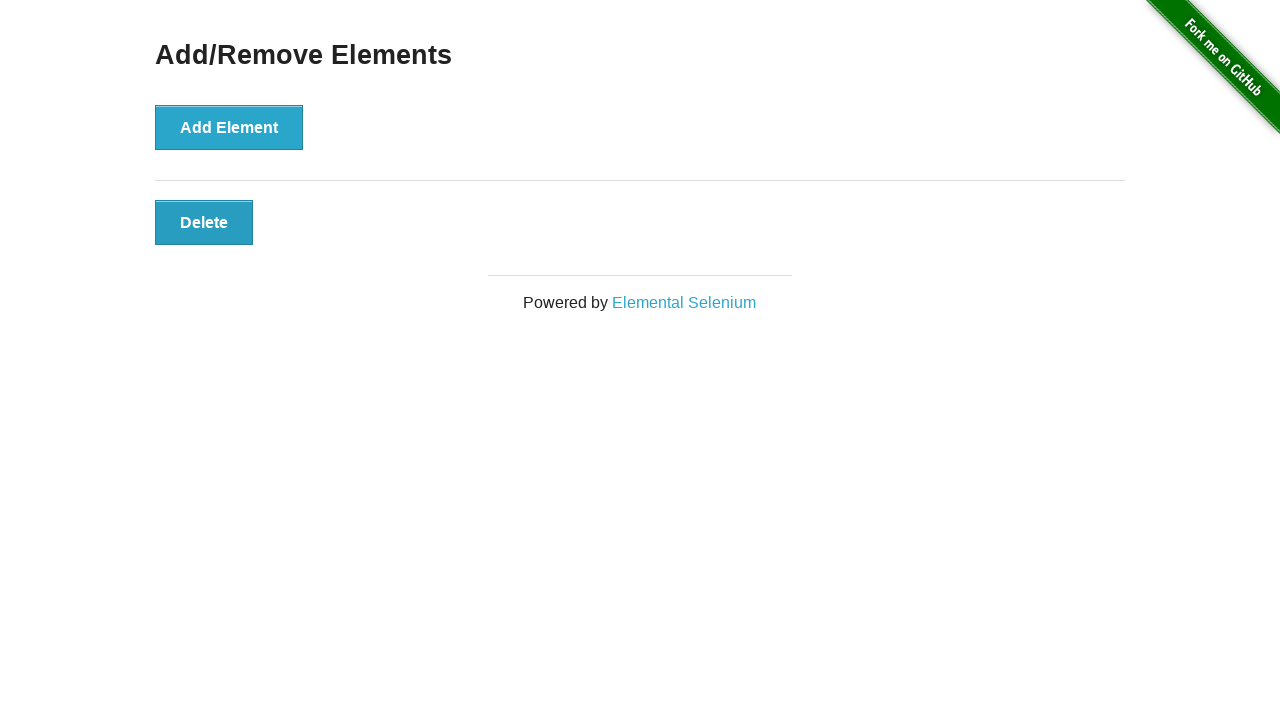

Clicked delete button to remove element (iteration 10/10) at (204, 222) on button[onclick='deleteElement()'] >> nth=0
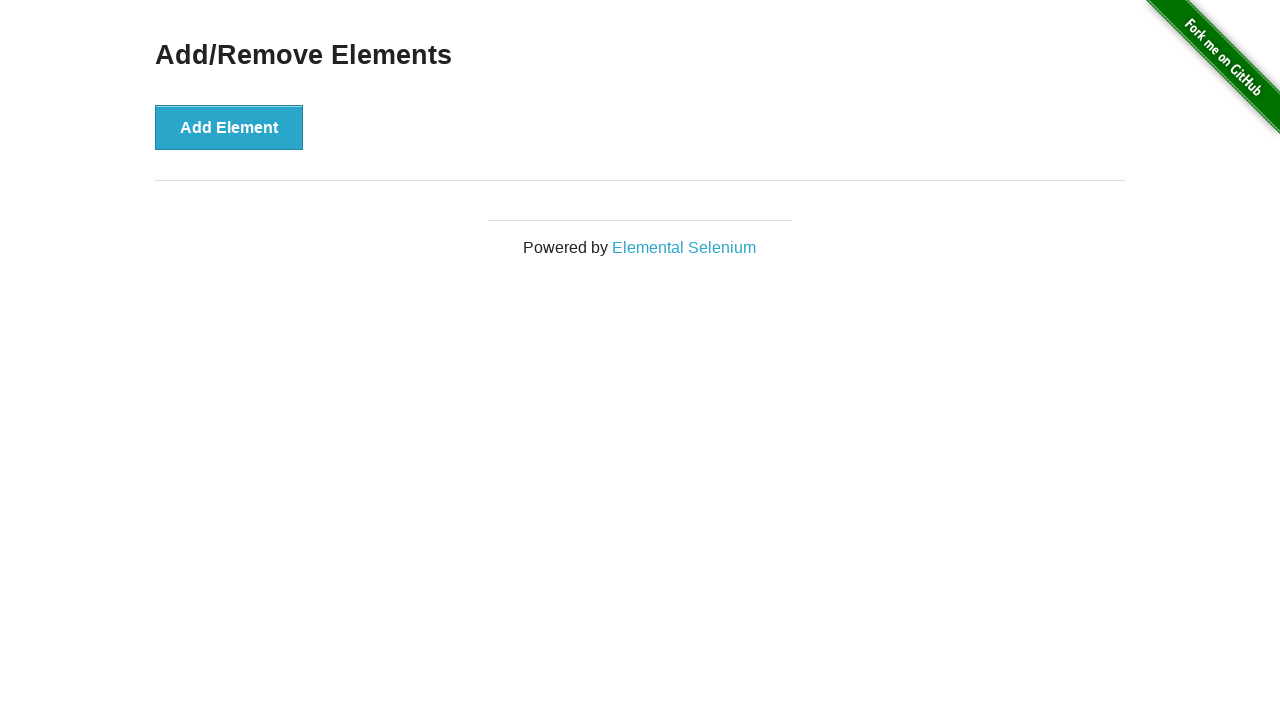

Verified that all elements have been deleted
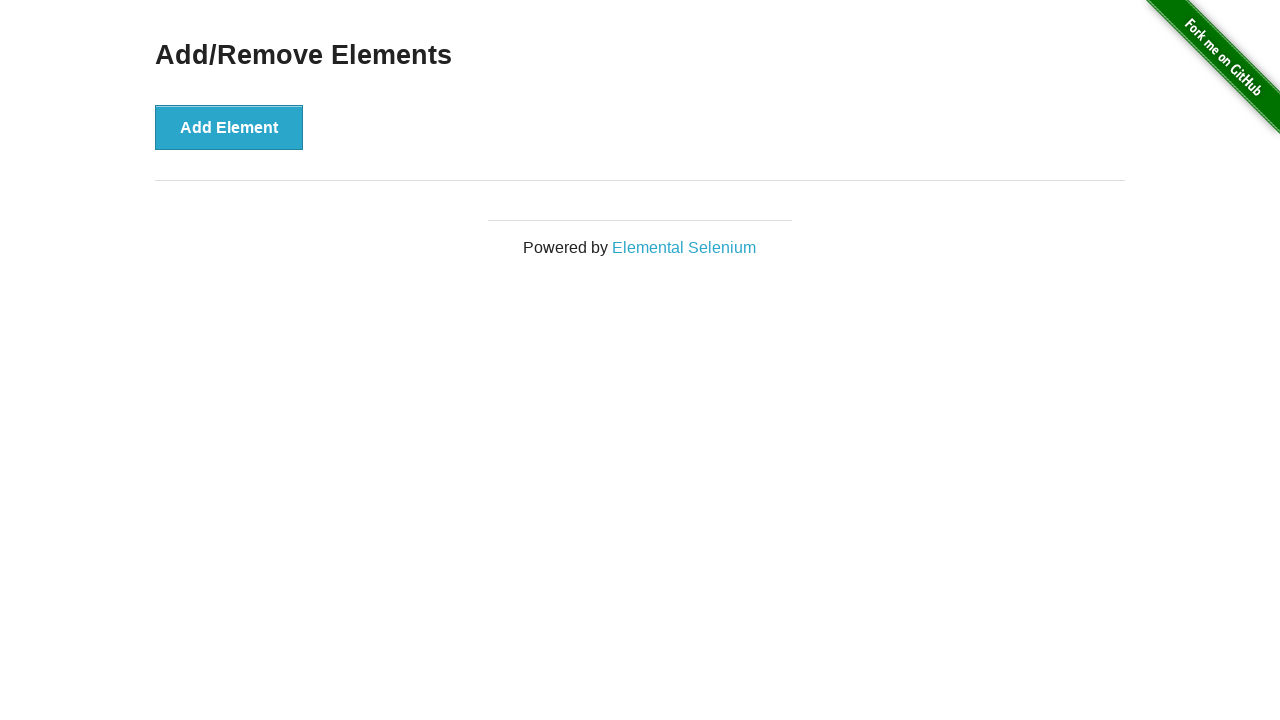

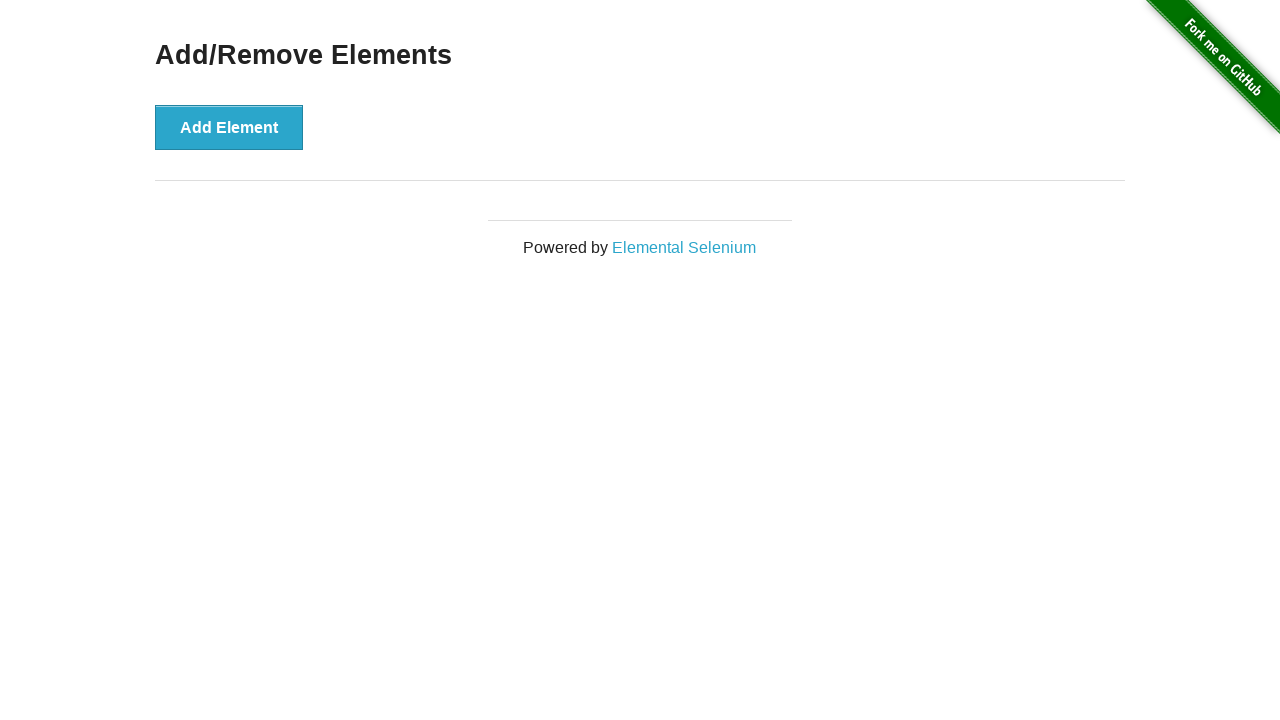